Tests a multiple select custom dropdown by selecting multiple months, verifying the selection count display, and using select all/deselect all functionality.

Starting URL: http://multiple-select.wenzhixin.net.cn/templates/template.html?v=189&url=basic.html

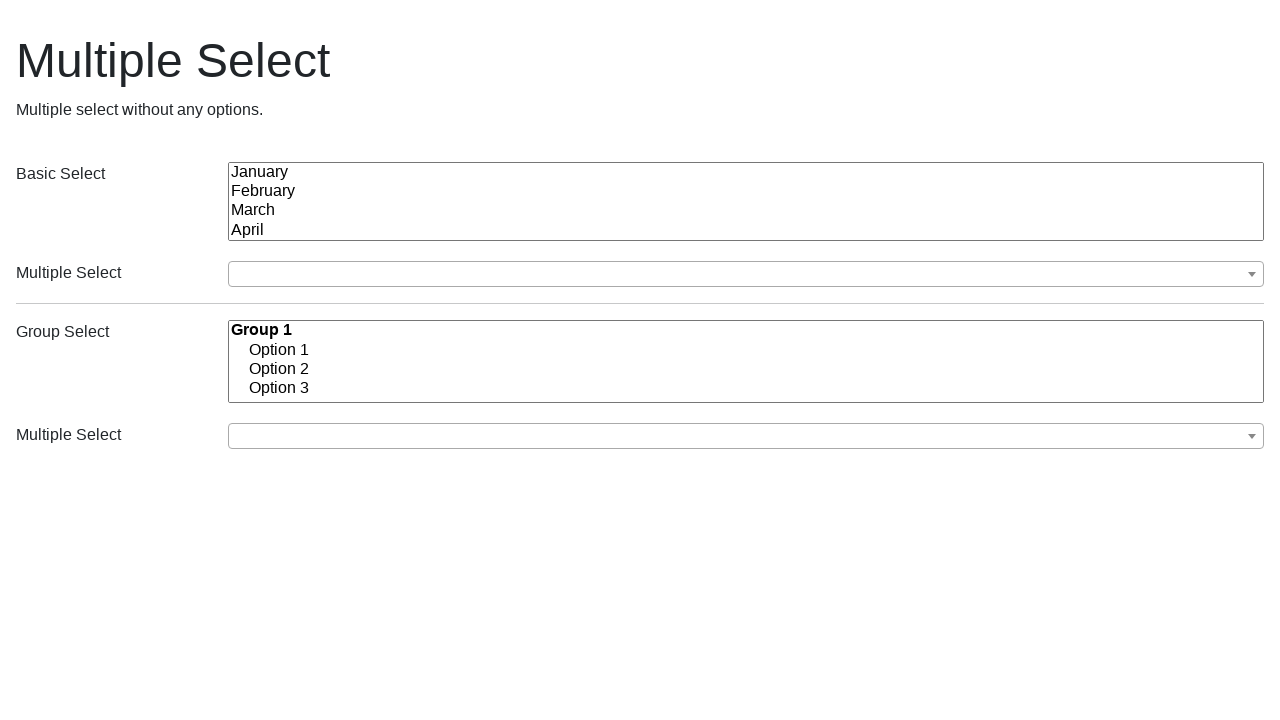

Waited for 'Group Select' label to load
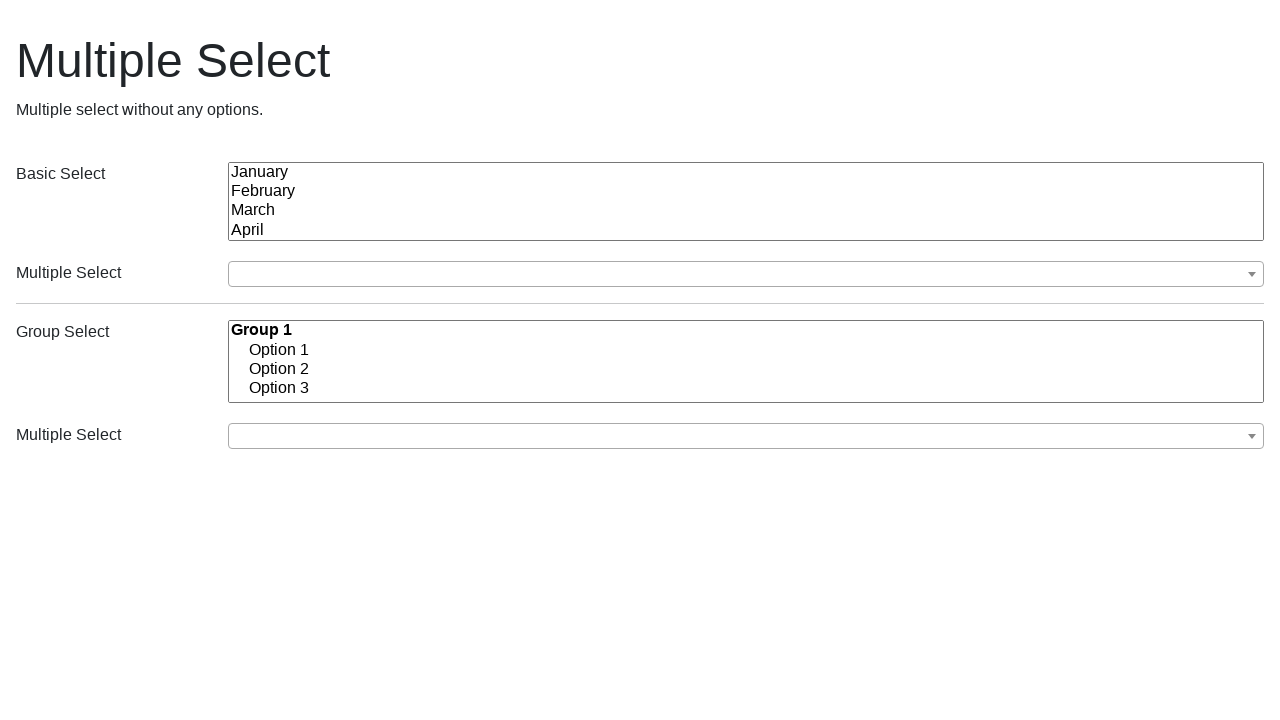

Clicked dropdown button to open Group Select at (746, 274) on //label[contains(text(),'Group Select')]/parent::div/preceding-sibling::div//but
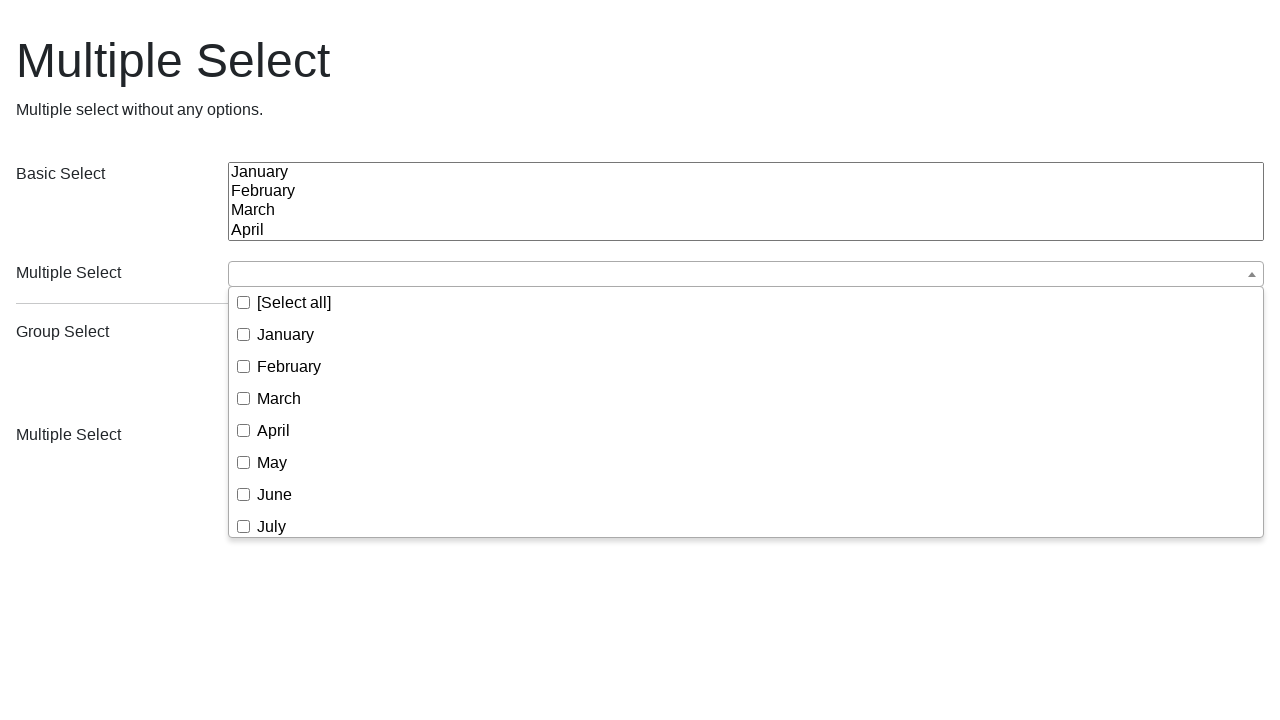

Selected February at (289, 366) on xpath=//label[contains(text(),'Group Select')]/parent::div/preceding-sibling::di
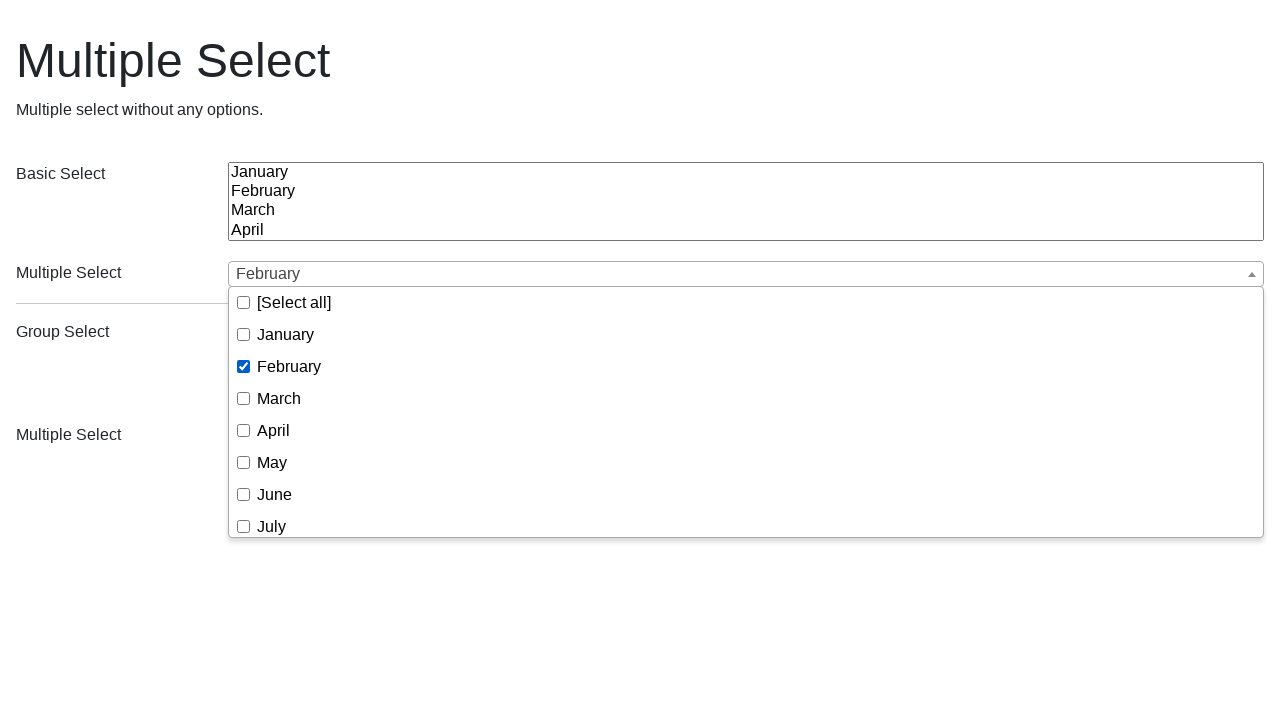

Selected September at (296, 424) on xpath=//label[contains(text(),'Group Select')]/parent::div/preceding-sibling::di
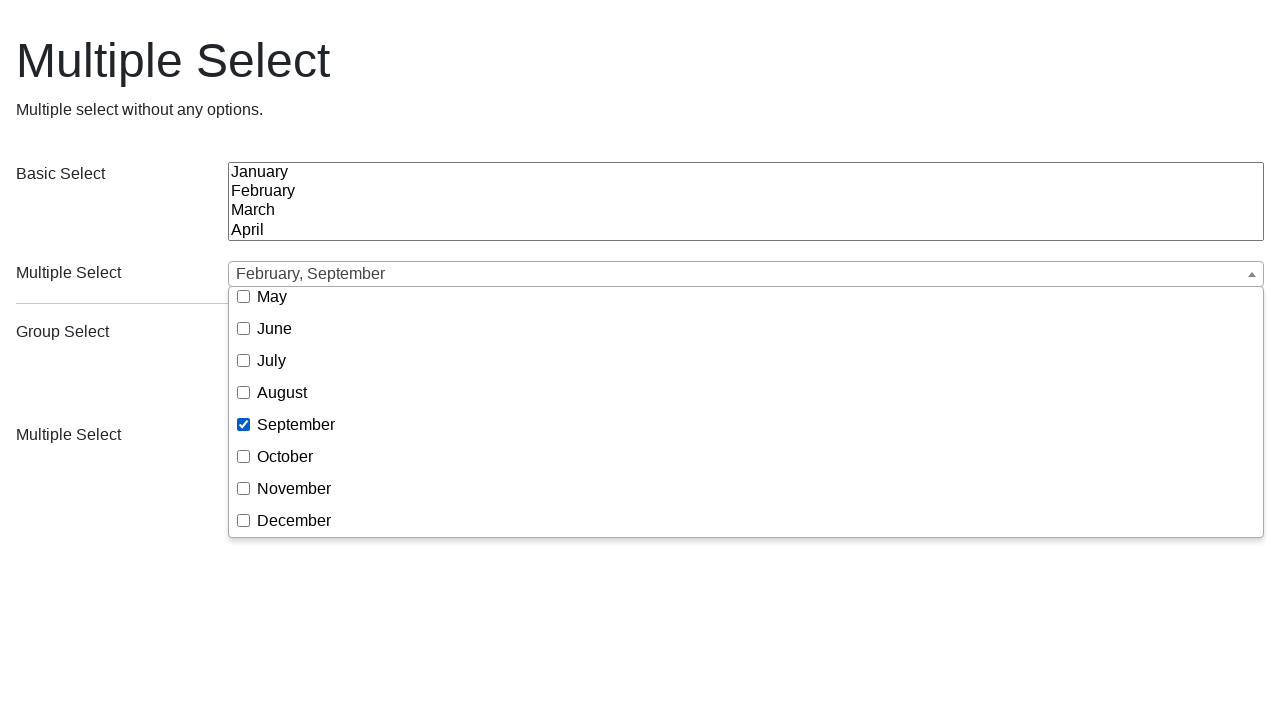

Selected December at (294, 520) on xpath=//label[contains(text(),'Group Select')]/parent::div/preceding-sibling::di
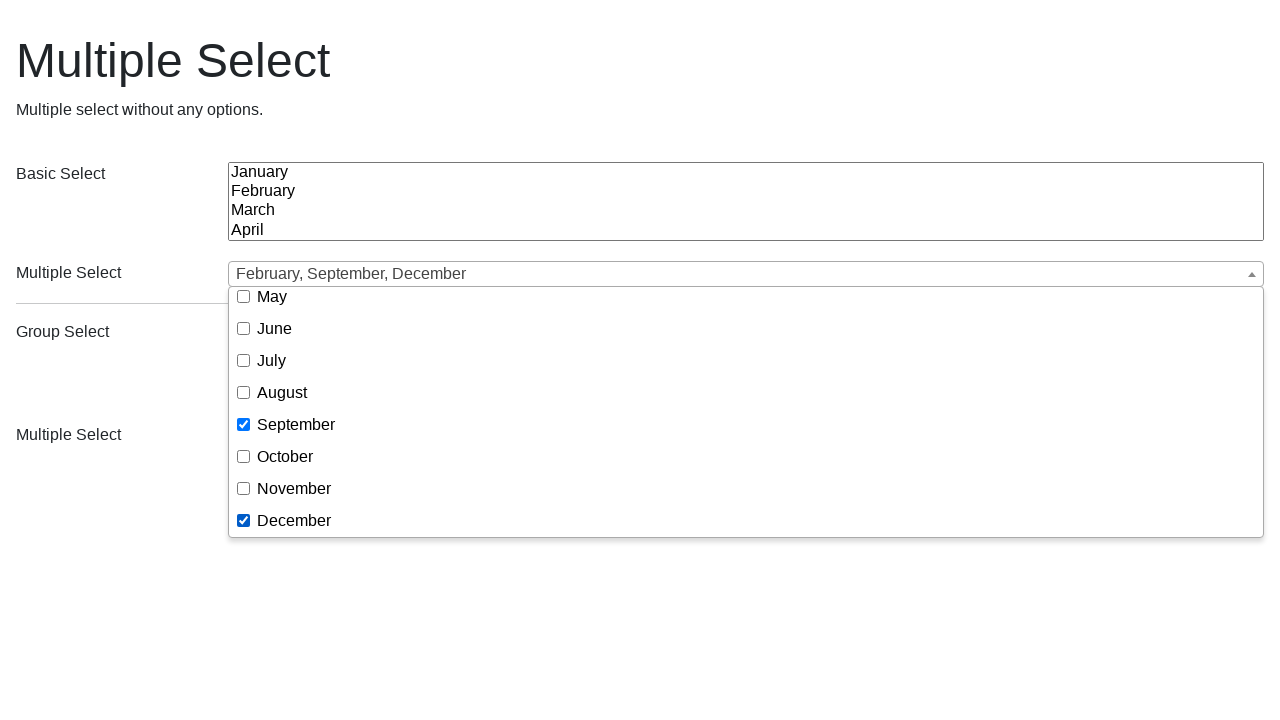

Closed dropdown after selecting February, September, December at (746, 274) on //label[contains(text(),'Group Select')]/parent::div/preceding-sibling::div//but
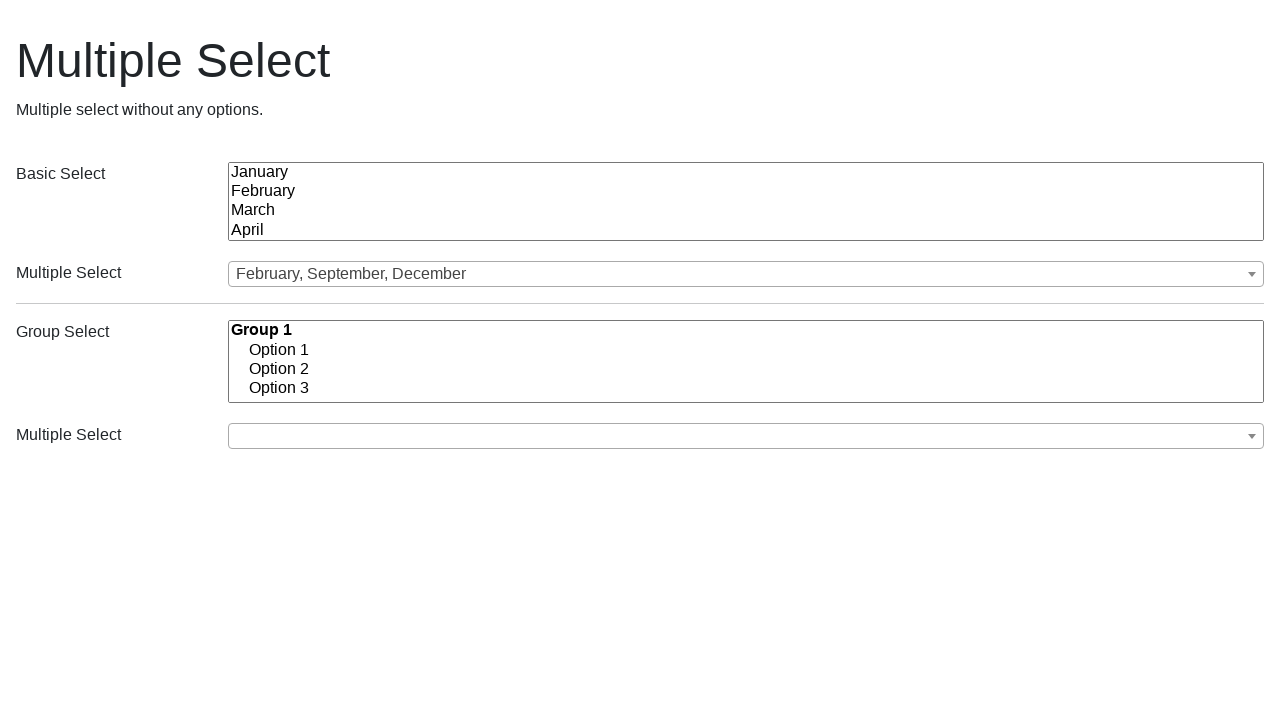

Opened dropdown to deselect all at (746, 274) on //label[contains(text(),'Group Select')]/parent::div/preceding-sibling::div//but
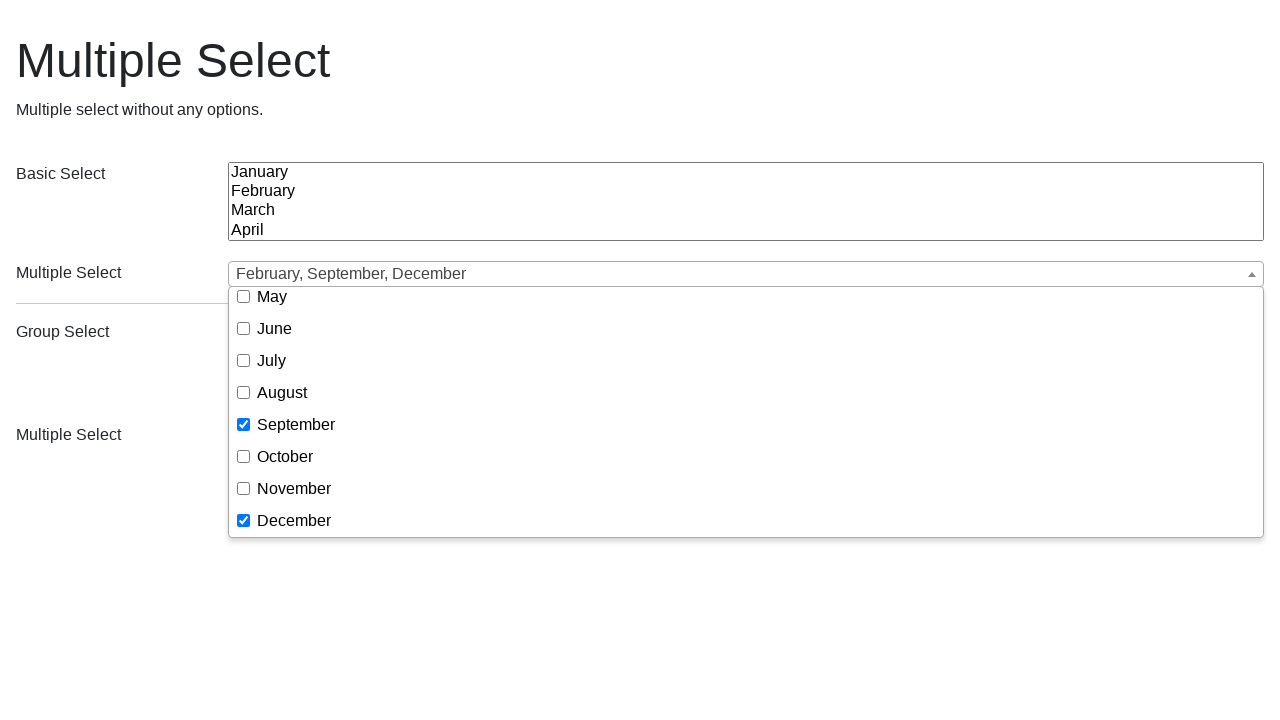

Clicked 'Select all' to select all items at (294, 302) on xpath=//label[contains(text(),'Group Select')]/parent::div/preceding-sibling::di
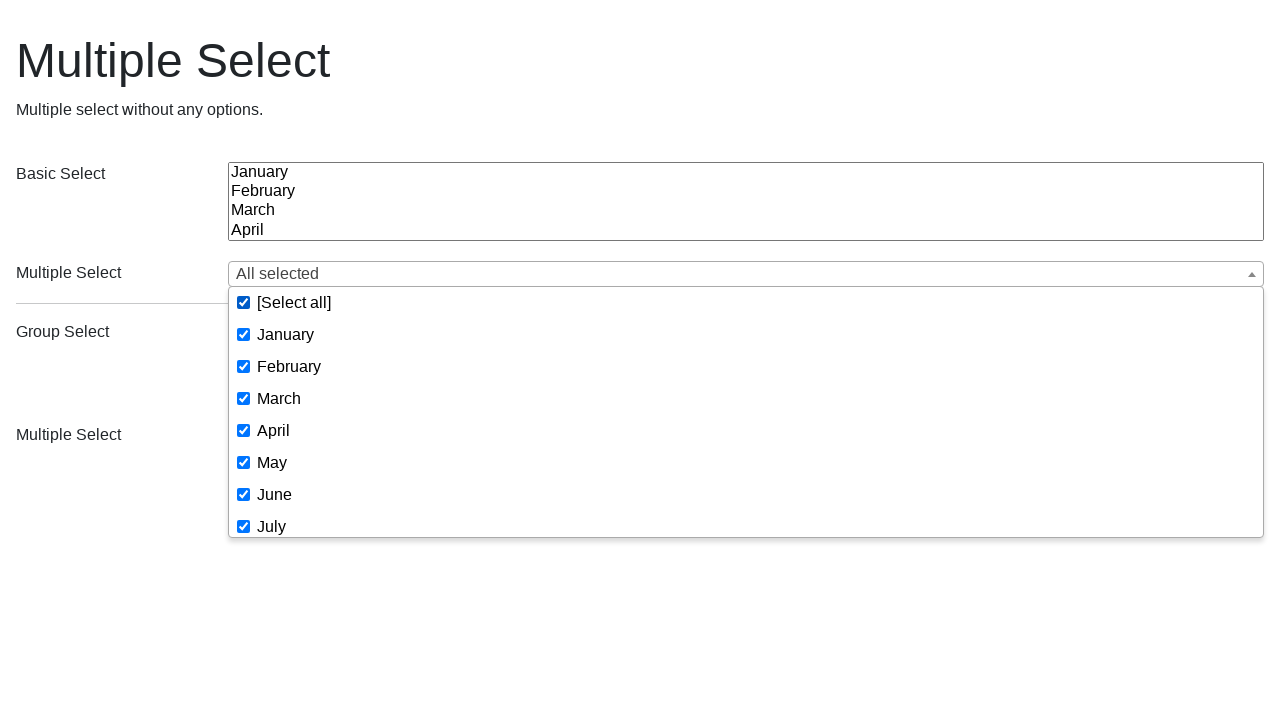

Clicked 'Select all' again to deselect all items at (294, 302) on xpath=//label[contains(text(),'Group Select')]/parent::div/preceding-sibling::di
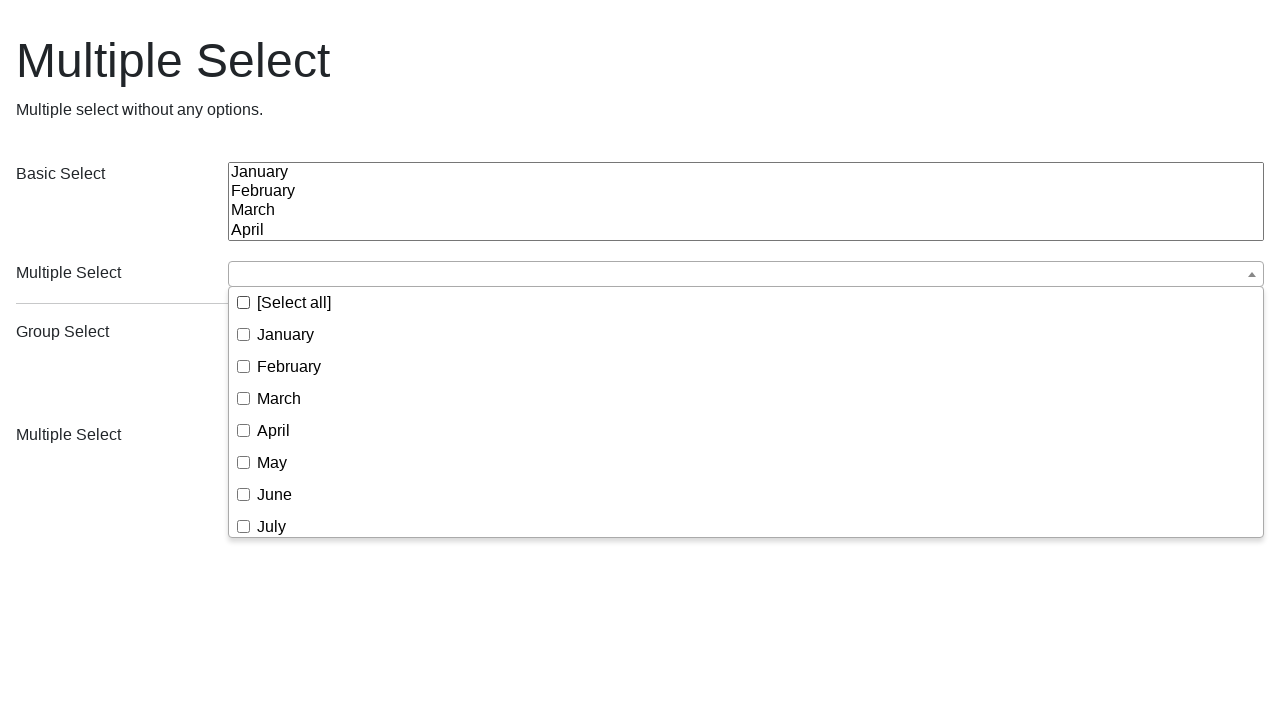

Closed dropdown after deselecting all at (746, 274) on //label[contains(text(),'Group Select')]/parent::div/preceding-sibling::div//but
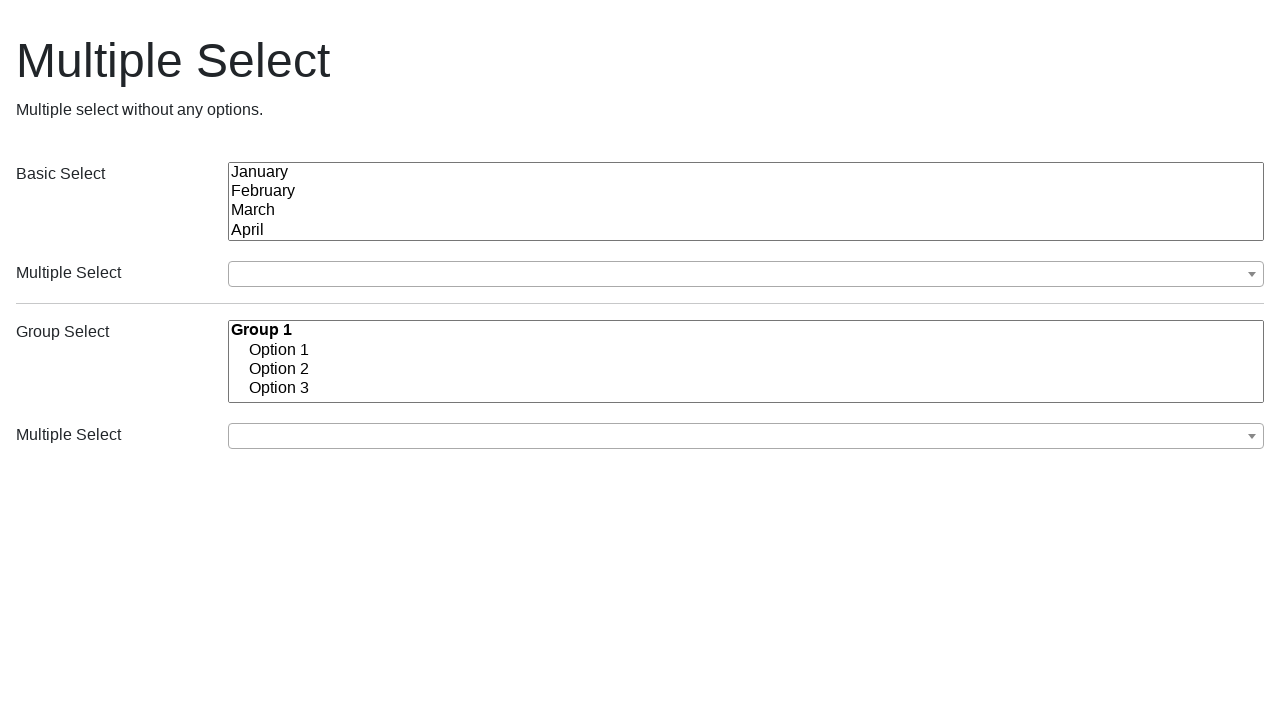

Opened dropdown to select second set of months at (746, 274) on //label[contains(text(),'Group Select')]/parent::div/preceding-sibling::div//but
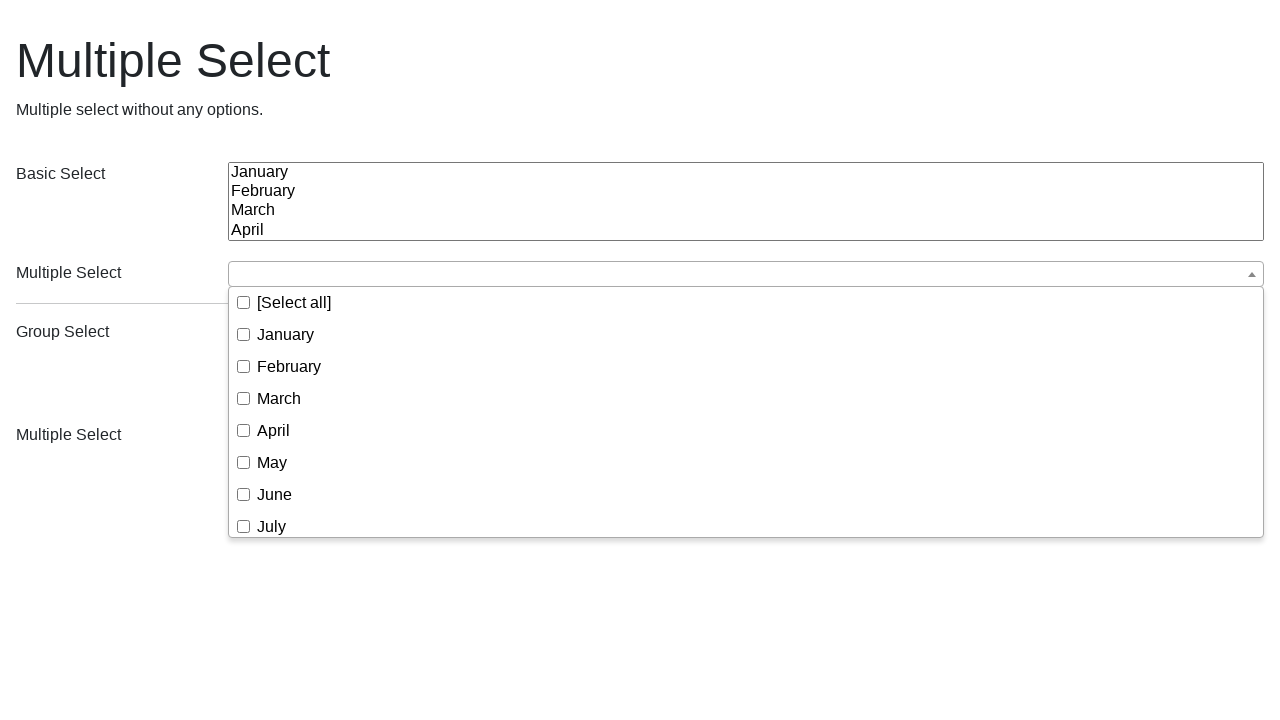

Selected May at (272, 462) on xpath=//label[contains(text(),'Group Select')]/parent::div/preceding-sibling::di
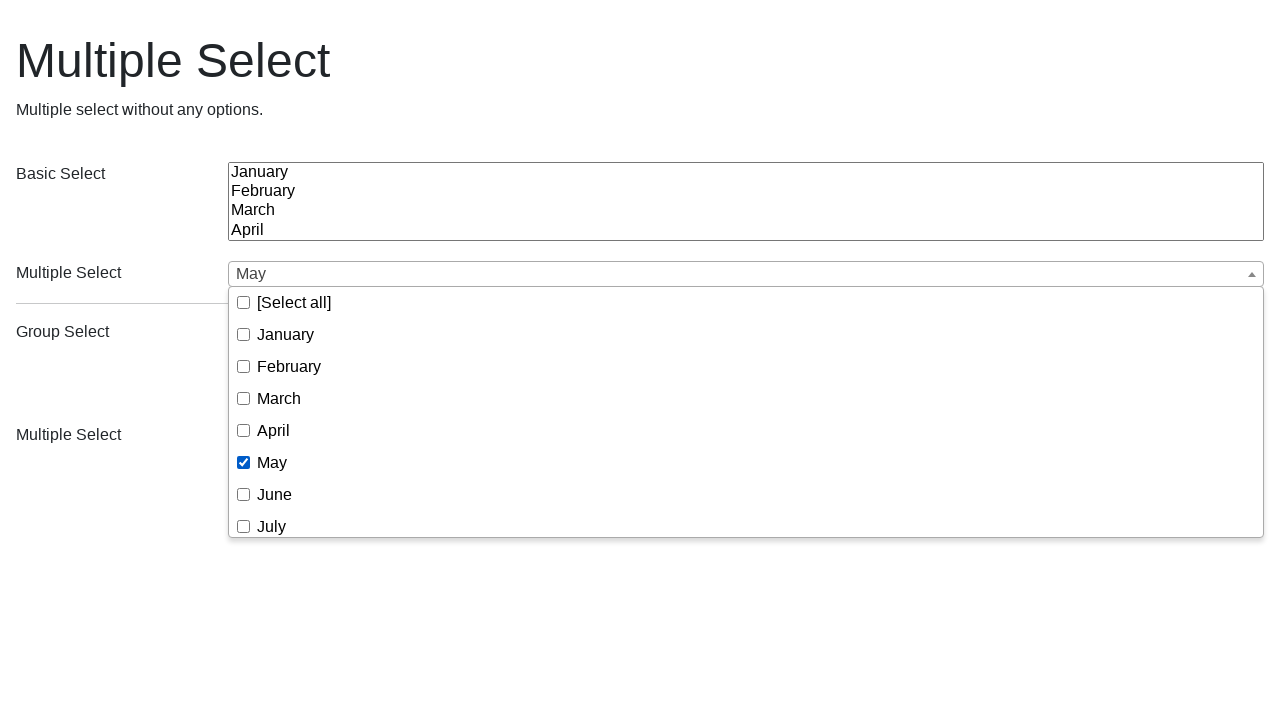

Selected July at (272, 526) on xpath=//label[contains(text(),'Group Select')]/parent::div/preceding-sibling::di
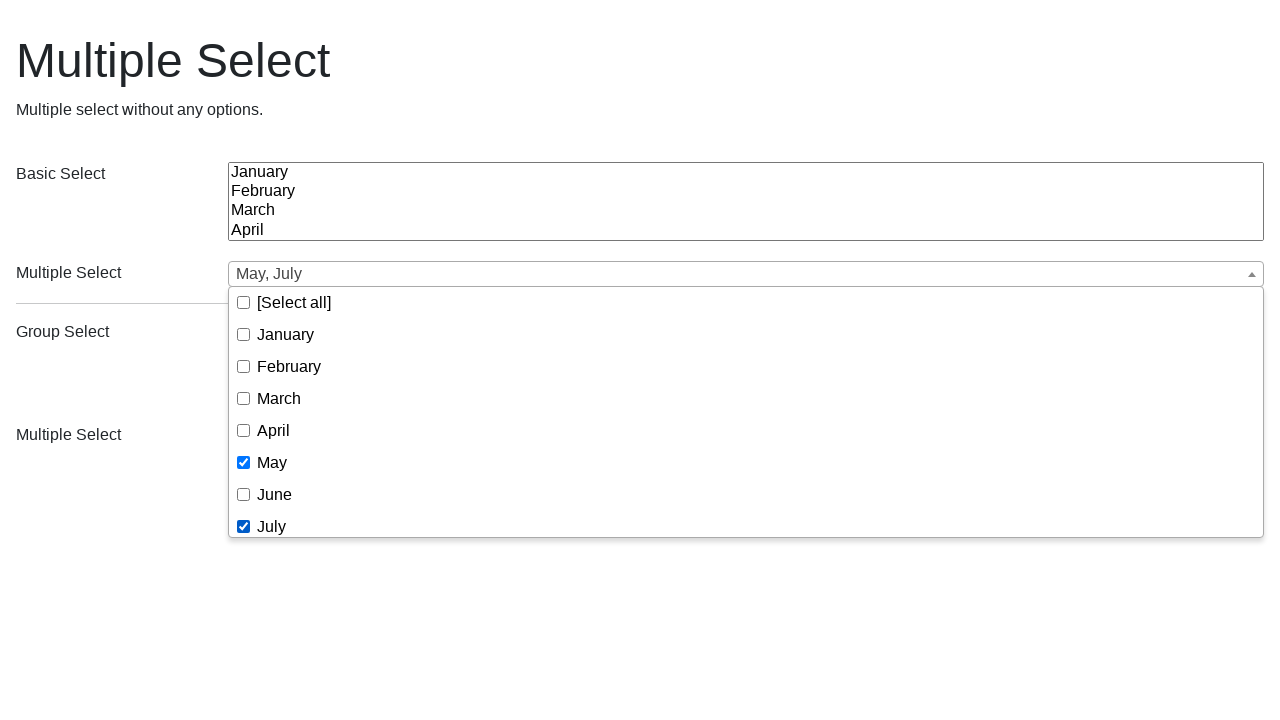

Selected February at (289, 366) on xpath=//label[contains(text(),'Group Select')]/parent::div/preceding-sibling::di
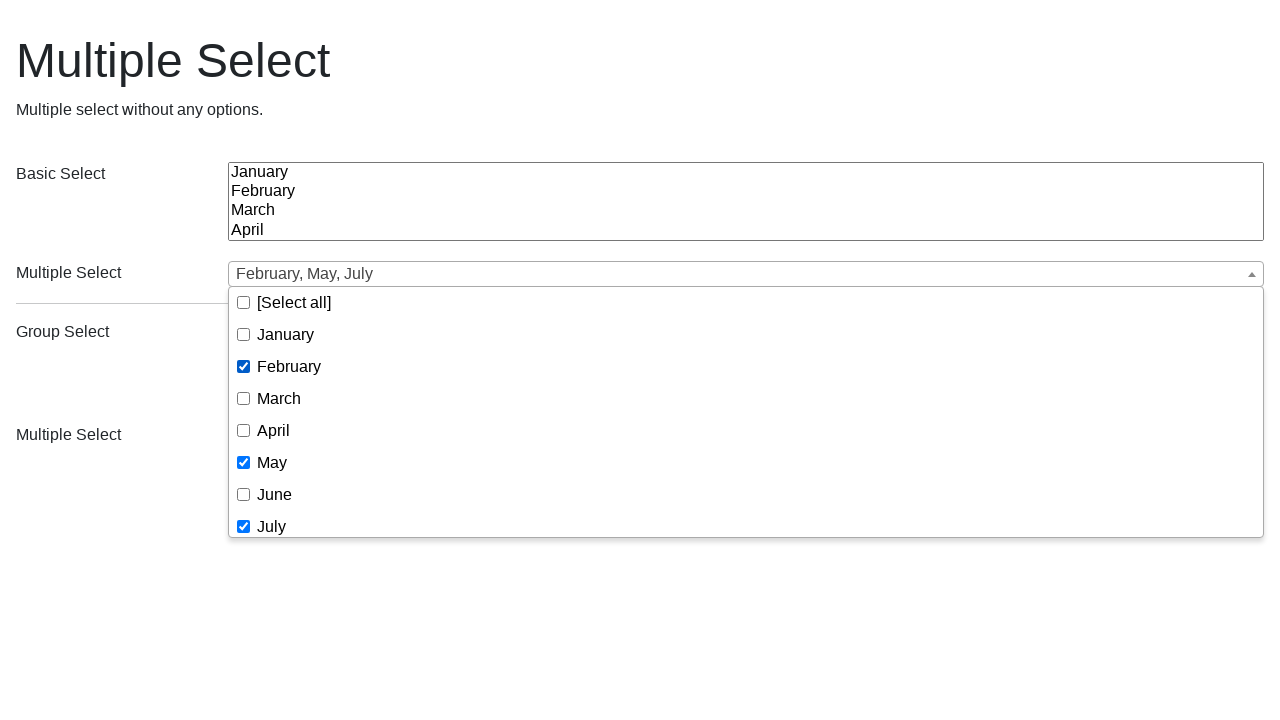

Selected September at (296, 424) on xpath=//label[contains(text(),'Group Select')]/parent::div/preceding-sibling::di
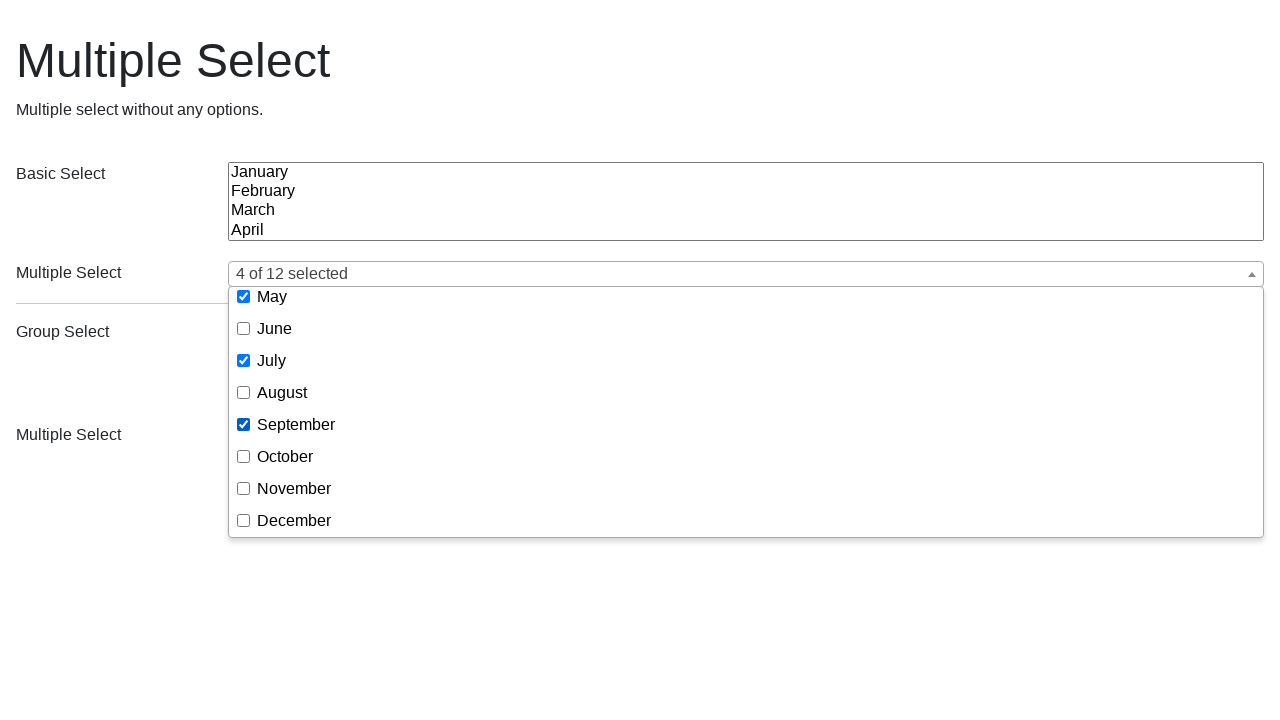

Selected December at (294, 520) on xpath=//label[contains(text(),'Group Select')]/parent::div/preceding-sibling::di
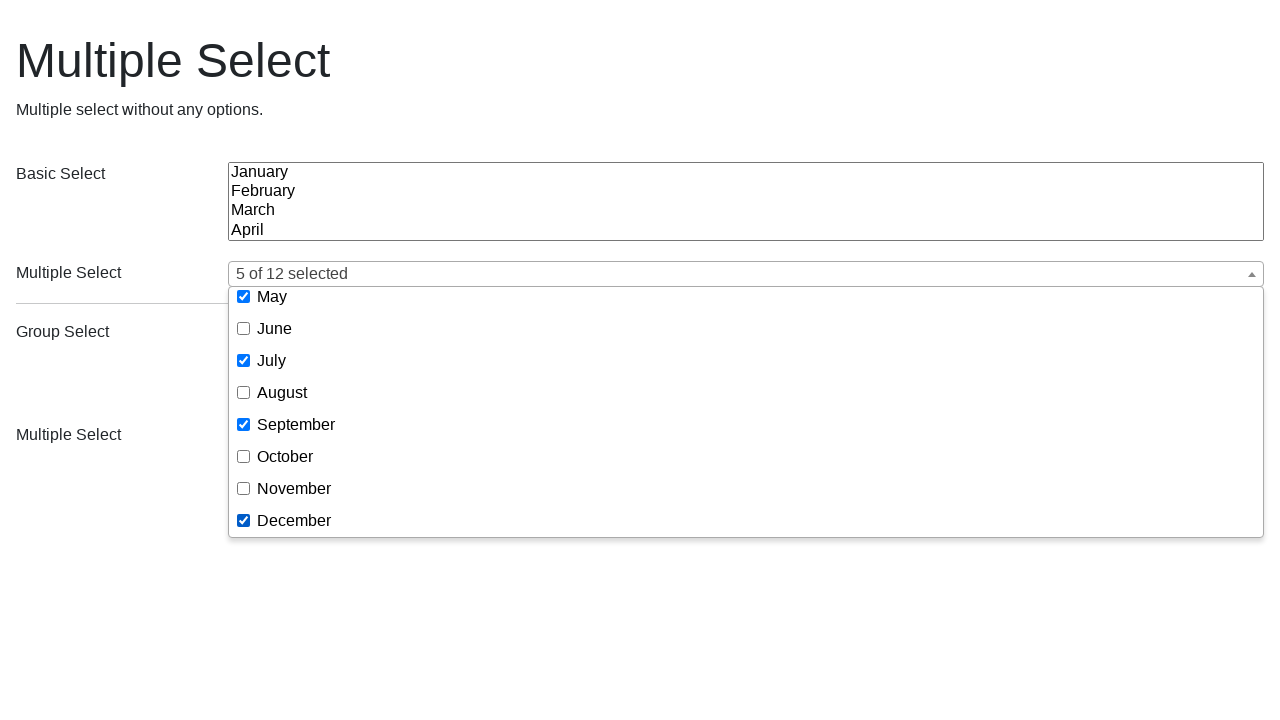

Closed dropdown after selecting May, July, February, September, December at (746, 274) on //label[contains(text(),'Group Select')]/parent::div/preceding-sibling::div//but
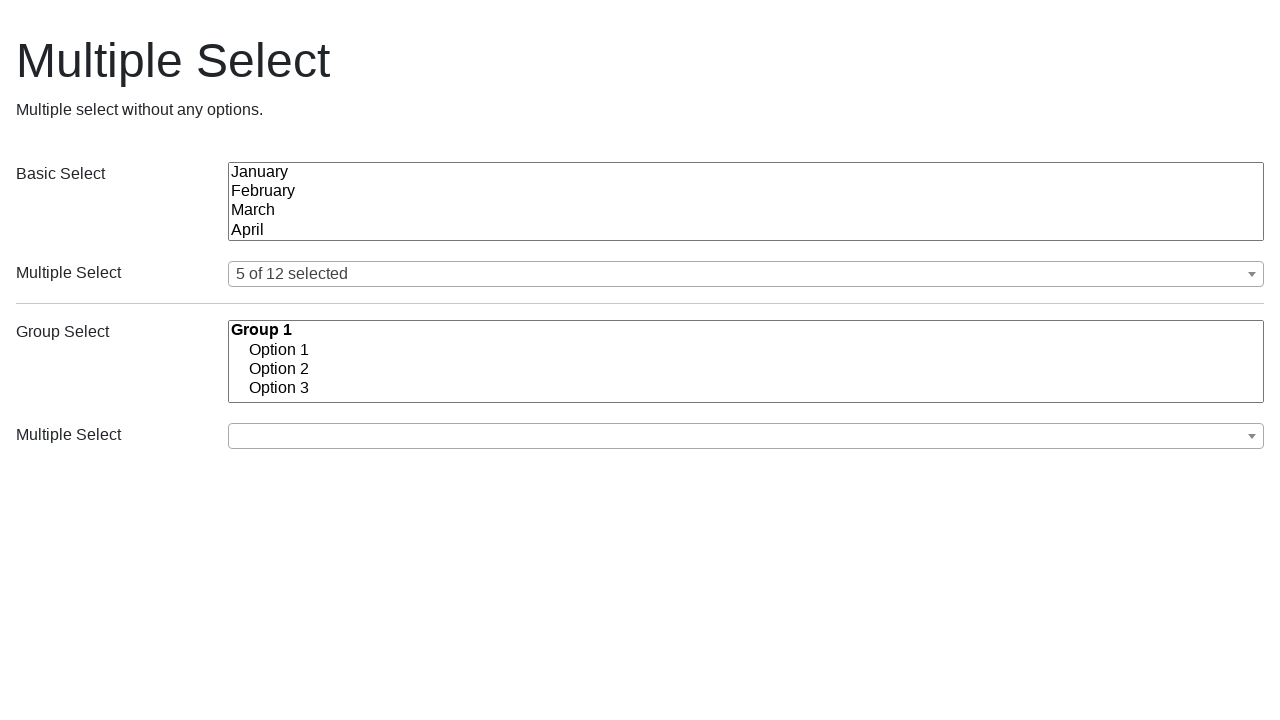

Opened dropdown to deselect all at (746, 274) on //label[contains(text(),'Group Select')]/parent::div/preceding-sibling::div//but
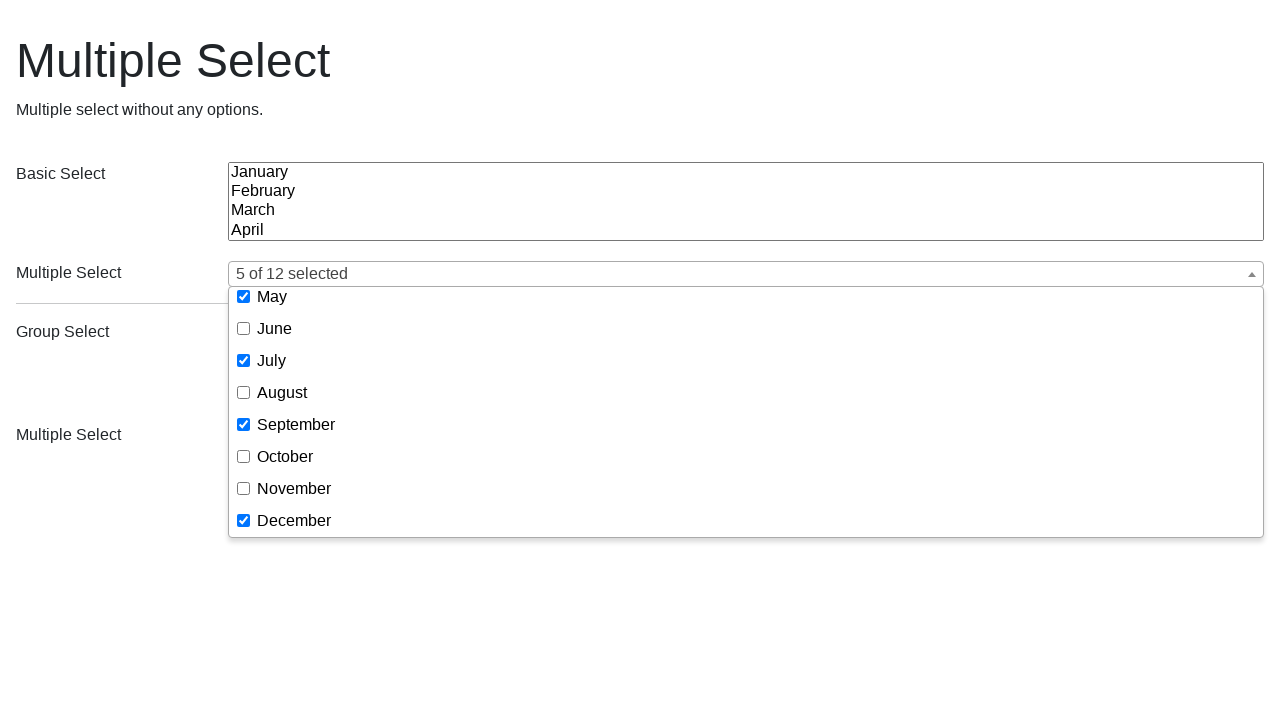

Clicked 'Select all' to select all items at (294, 302) on xpath=//label[contains(text(),'Group Select')]/parent::div/preceding-sibling::di
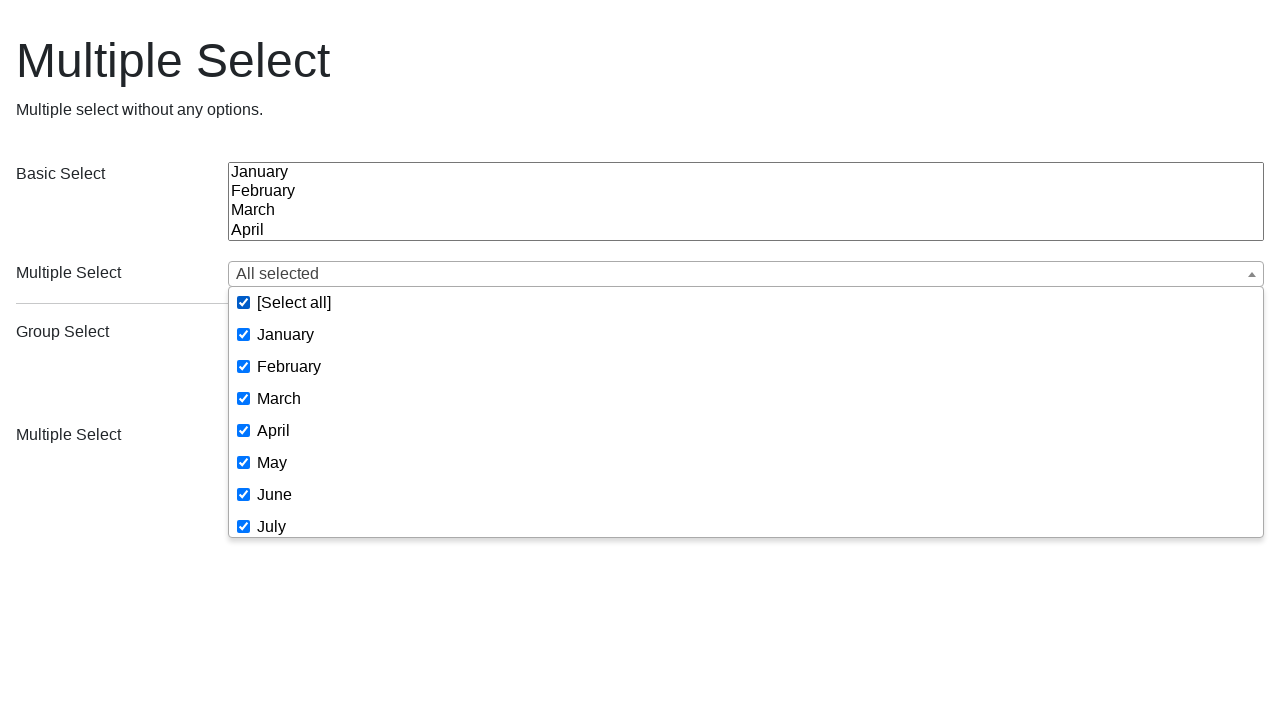

Clicked 'Select all' again to deselect all items at (294, 302) on xpath=//label[contains(text(),'Group Select')]/parent::div/preceding-sibling::di
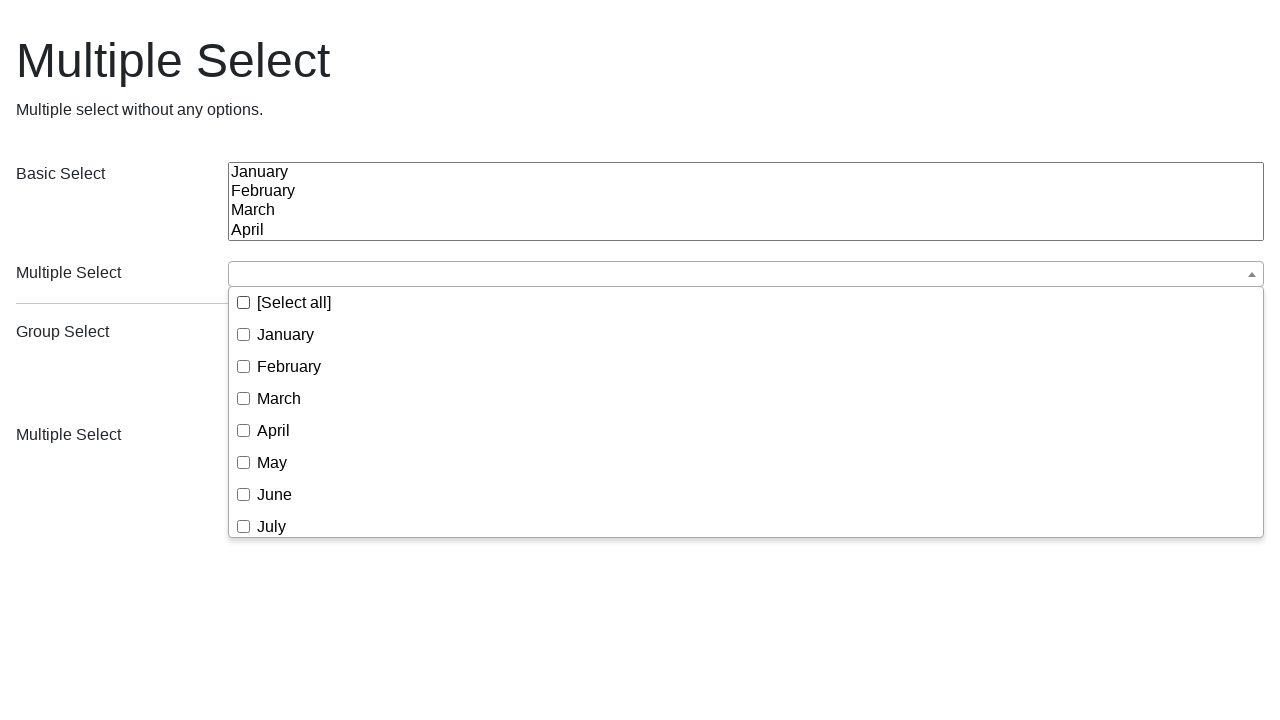

Closed dropdown after deselecting all at (746, 274) on //label[contains(text(),'Group Select')]/parent::div/preceding-sibling::div//but
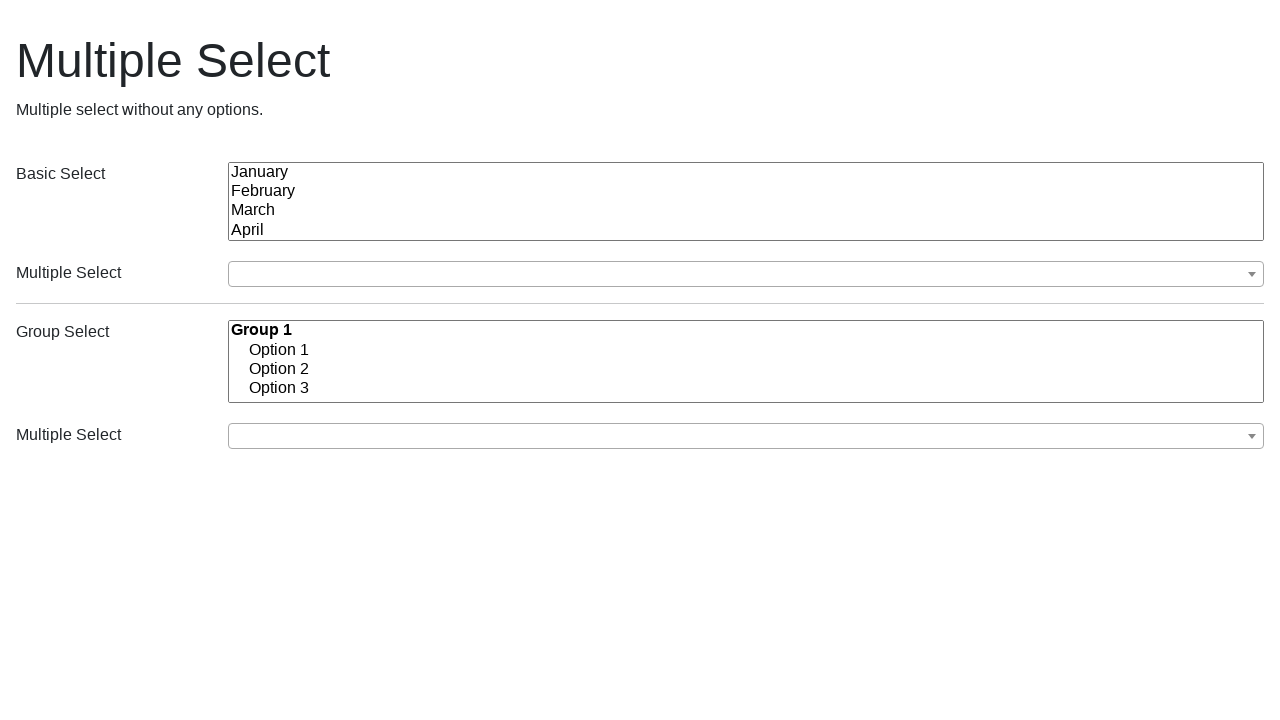

Opened dropdown to select all items at (746, 274) on //label[contains(text(),'Group Select')]/parent::div/preceding-sibling::div//but
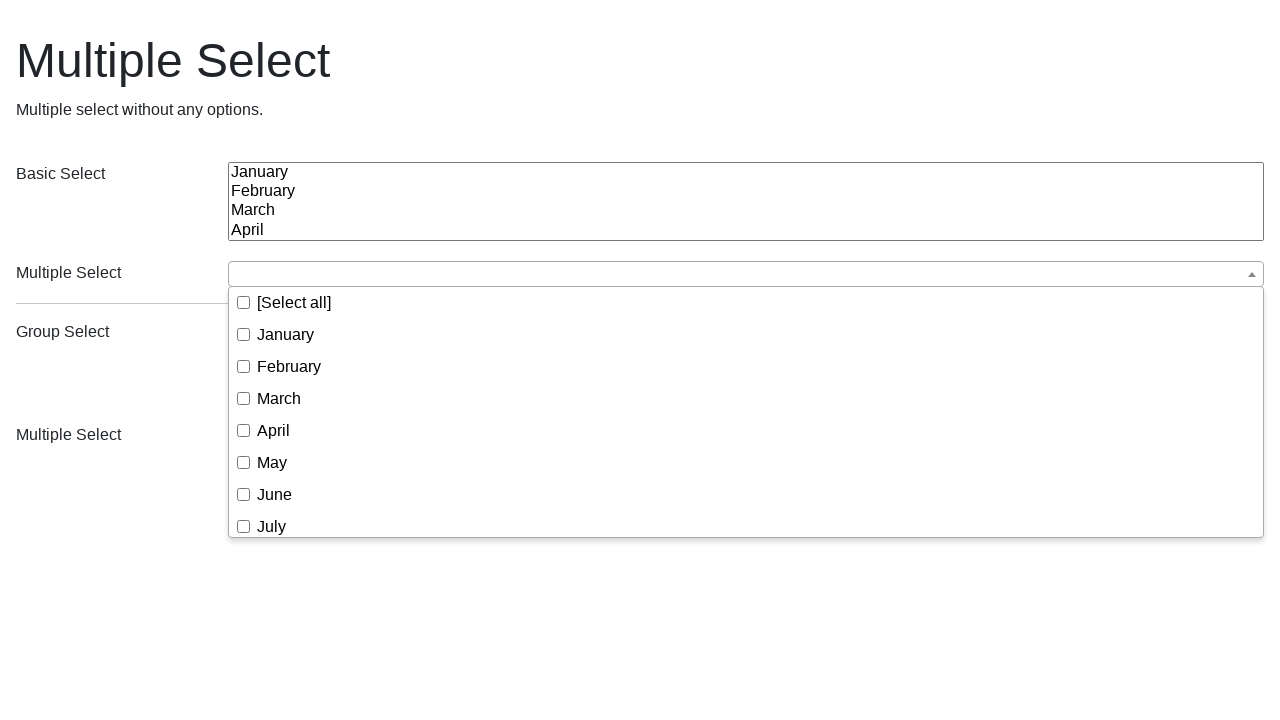

Clicked 'Select all' to select all items at (294, 302) on xpath=//label[contains(text(),'Group Select')]/parent::div/preceding-sibling::di
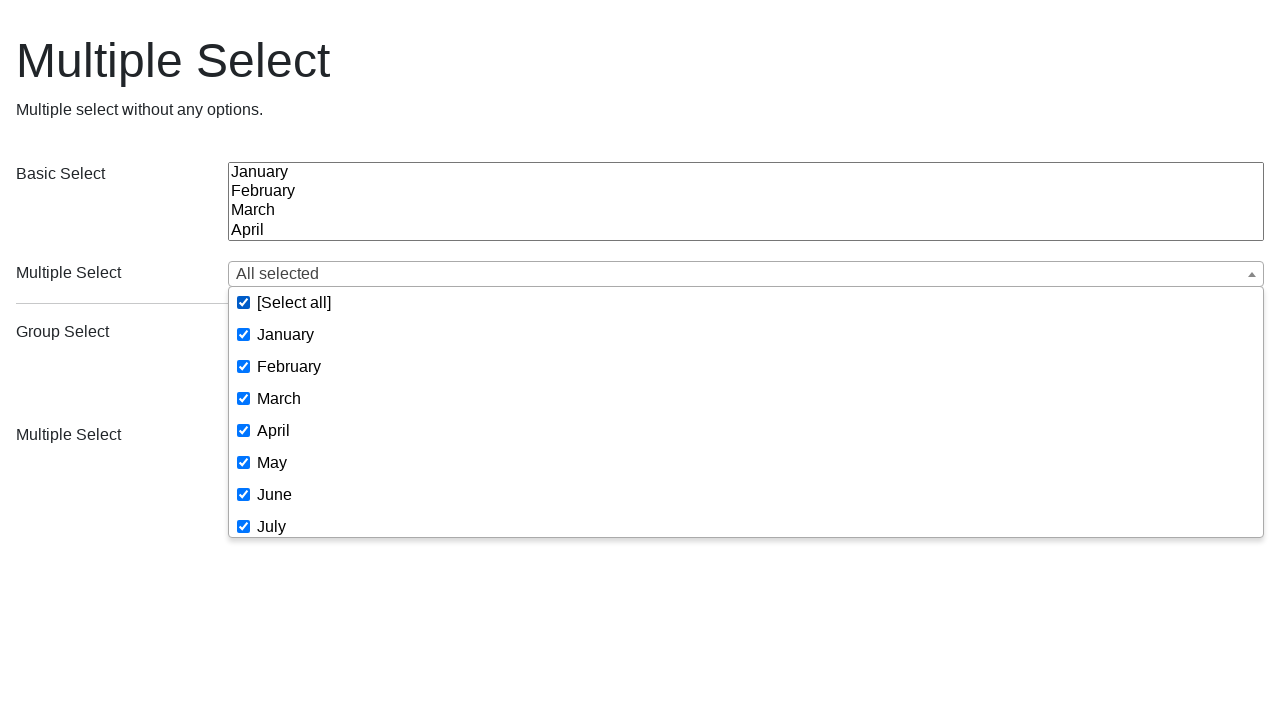

Closed dropdown after selecting all items at (746, 274) on //label[contains(text(),'Group Select')]/parent::div/preceding-sibling::div//but
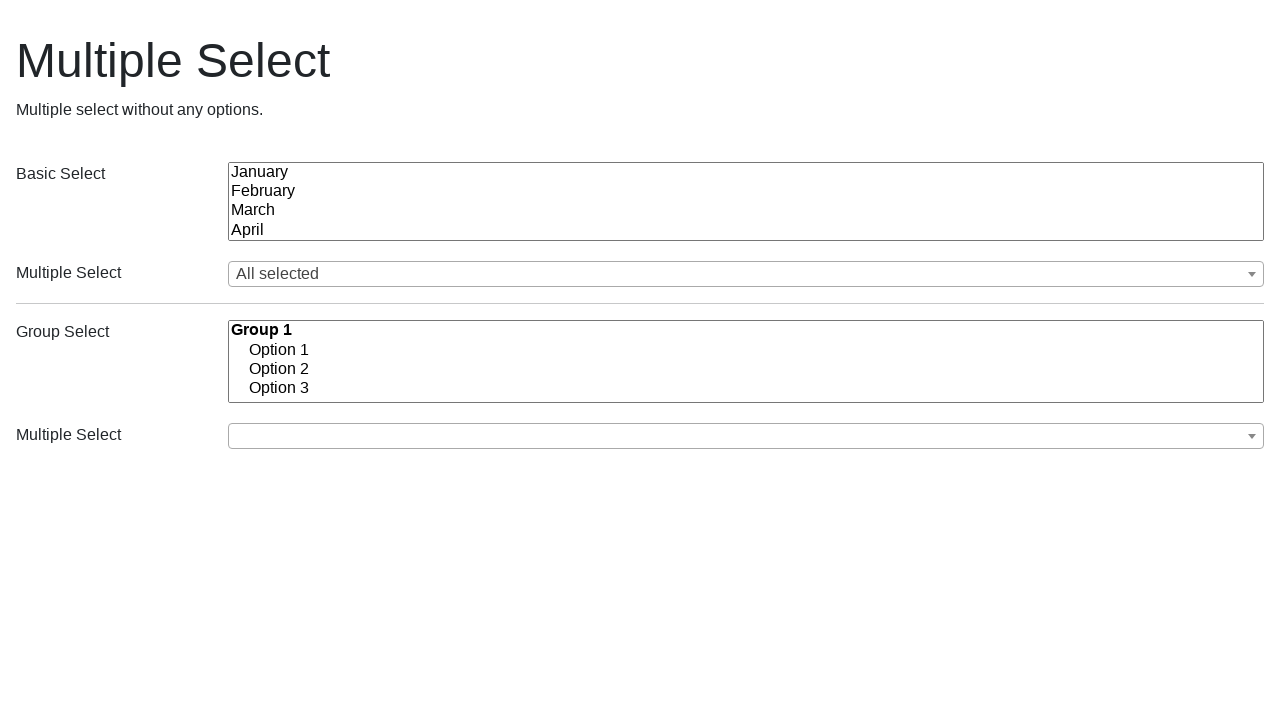

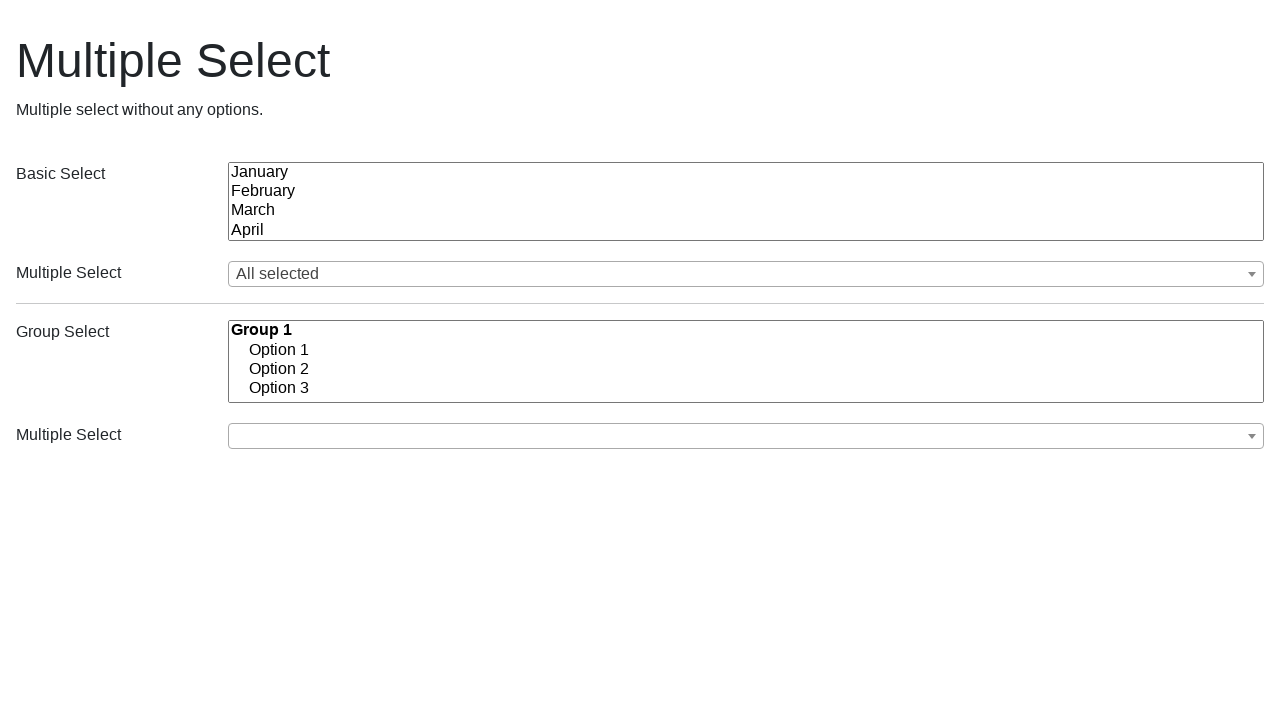